Tests the DIVIDE by zero error handling (10 / 0) and verifies error message is displayed

Starting URL: https://testsheepnz.github.io/BasicCalculator

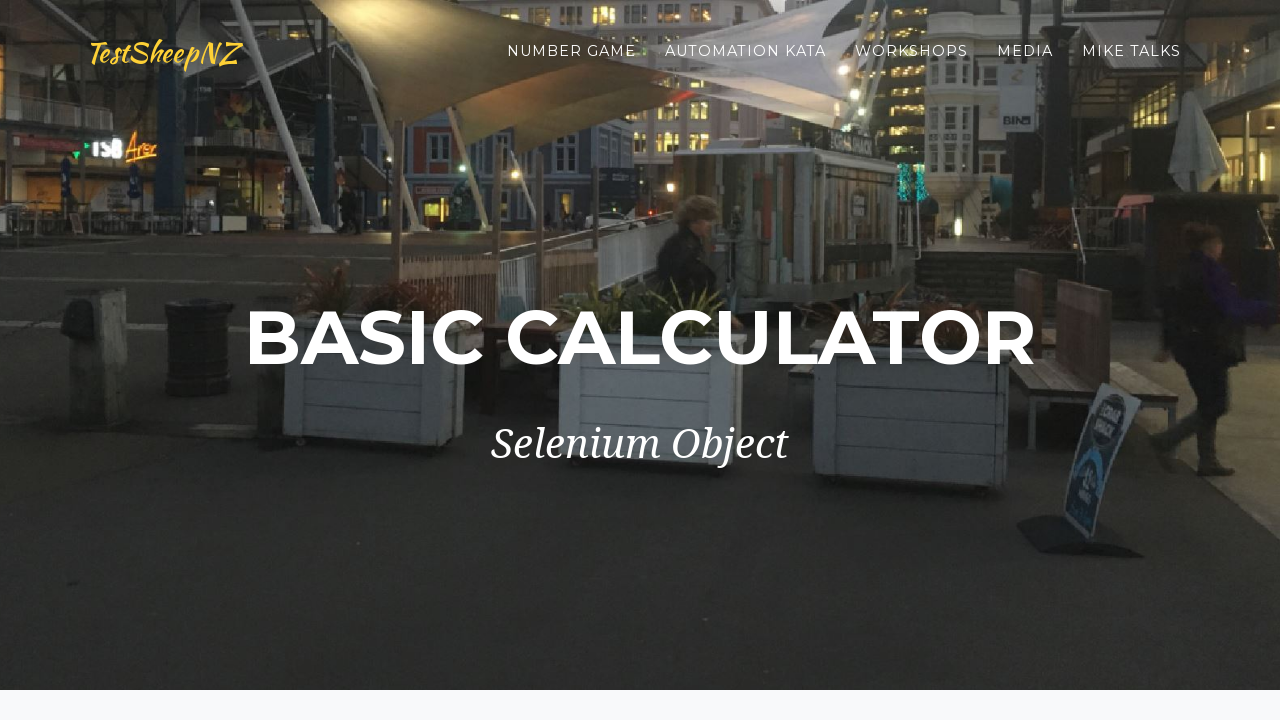

Selected build type option on select[name="selectBuild"]
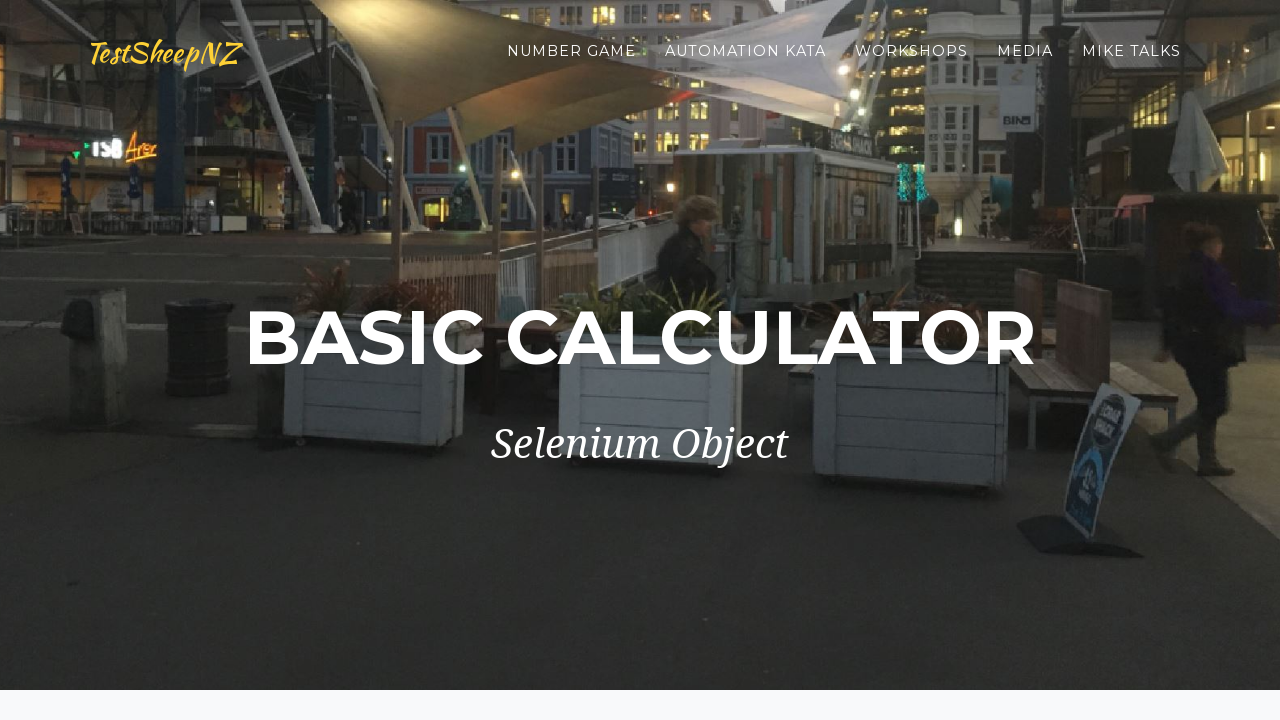

Entered first number: 10 on #number1Field
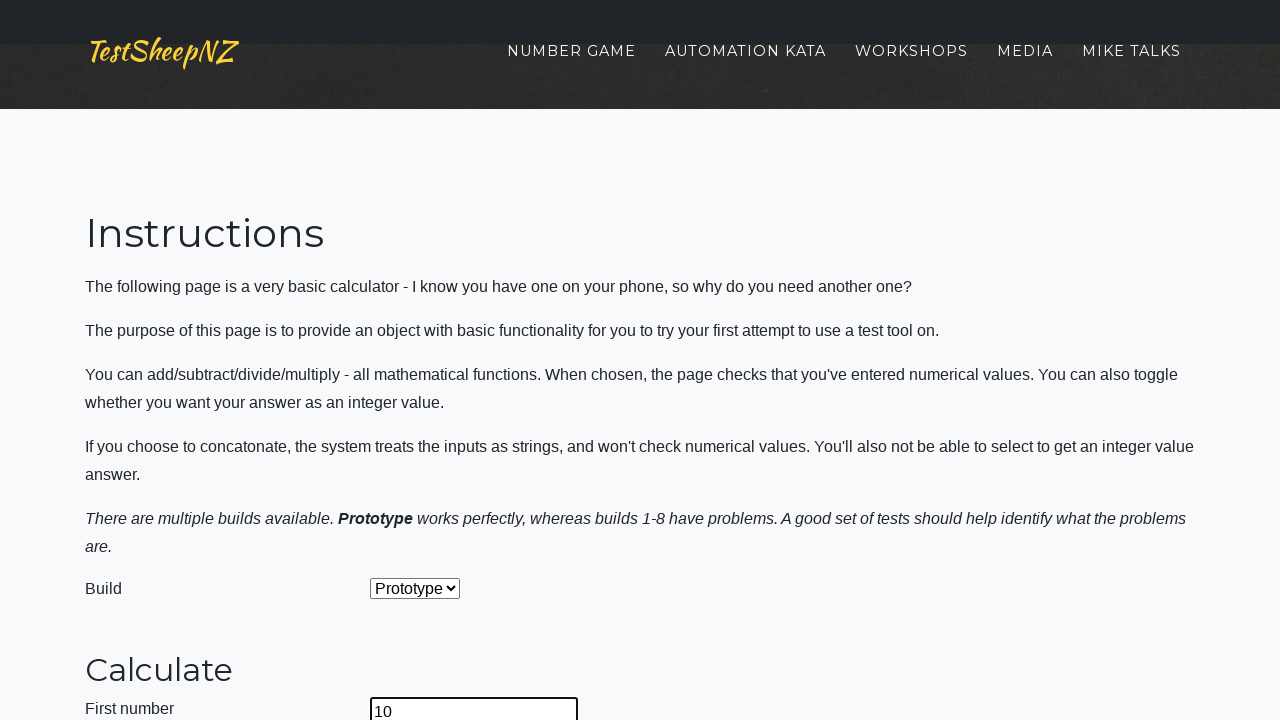

Entered second number: 0 on #number2Field
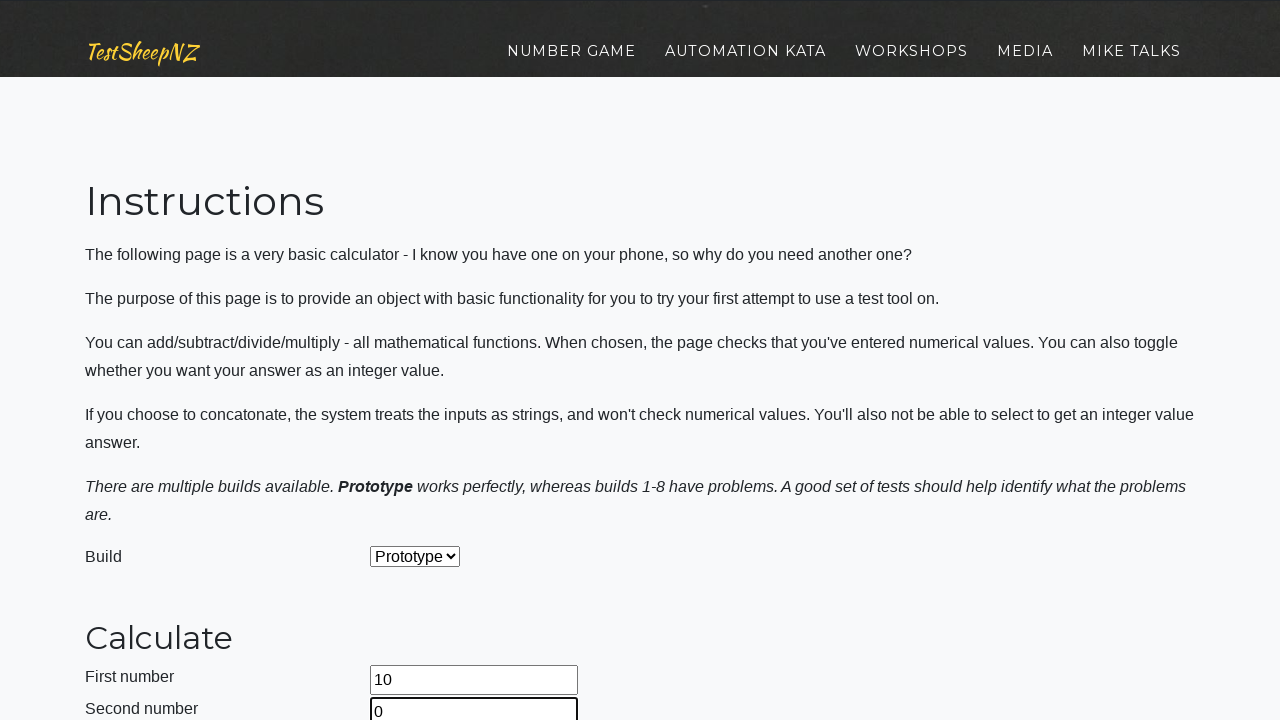

Selected DIVIDE operation on select[name="selectOperation"]
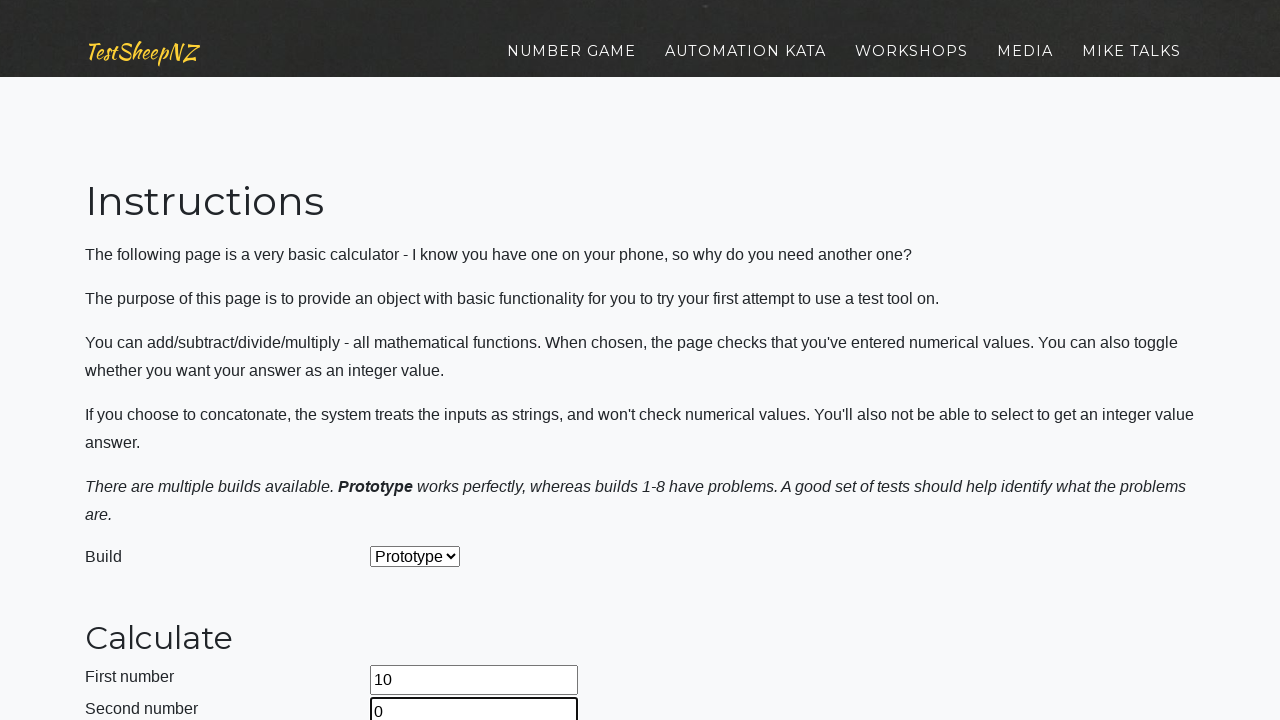

Clicked calculate button to perform 10 / 0 at (422, 361) on #calculateButton
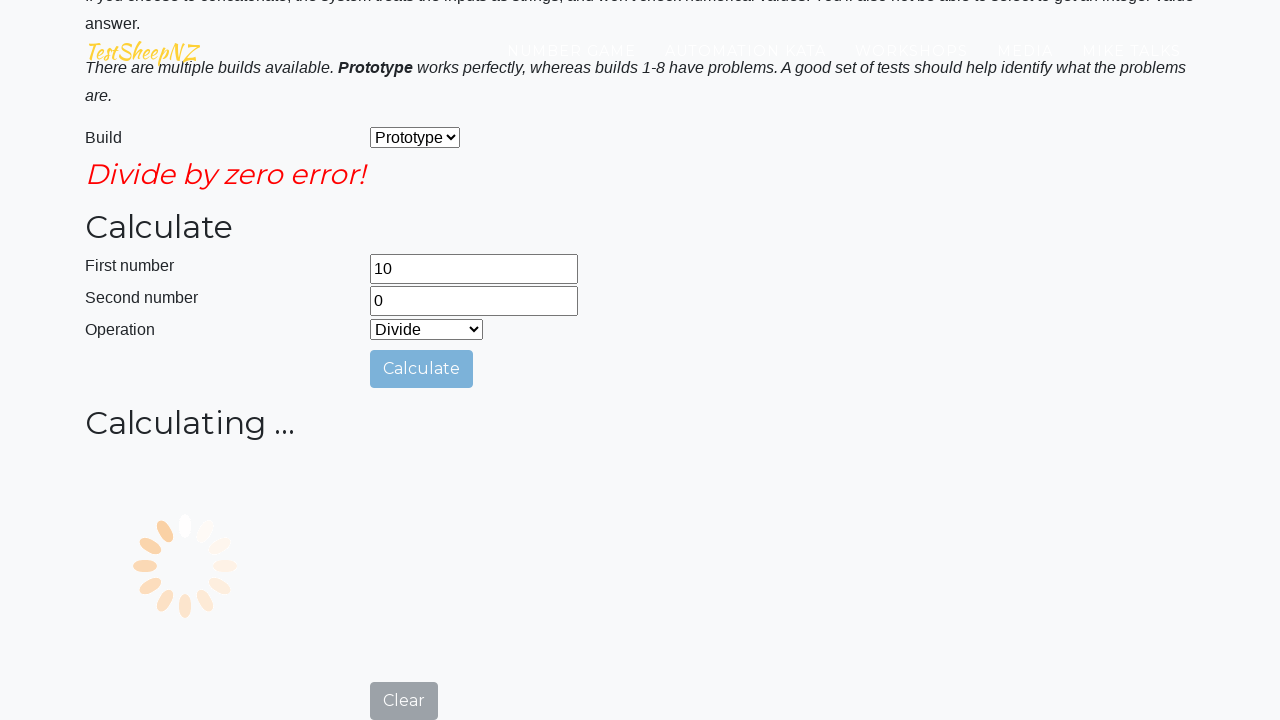

Error message field appeared (divide by zero error)
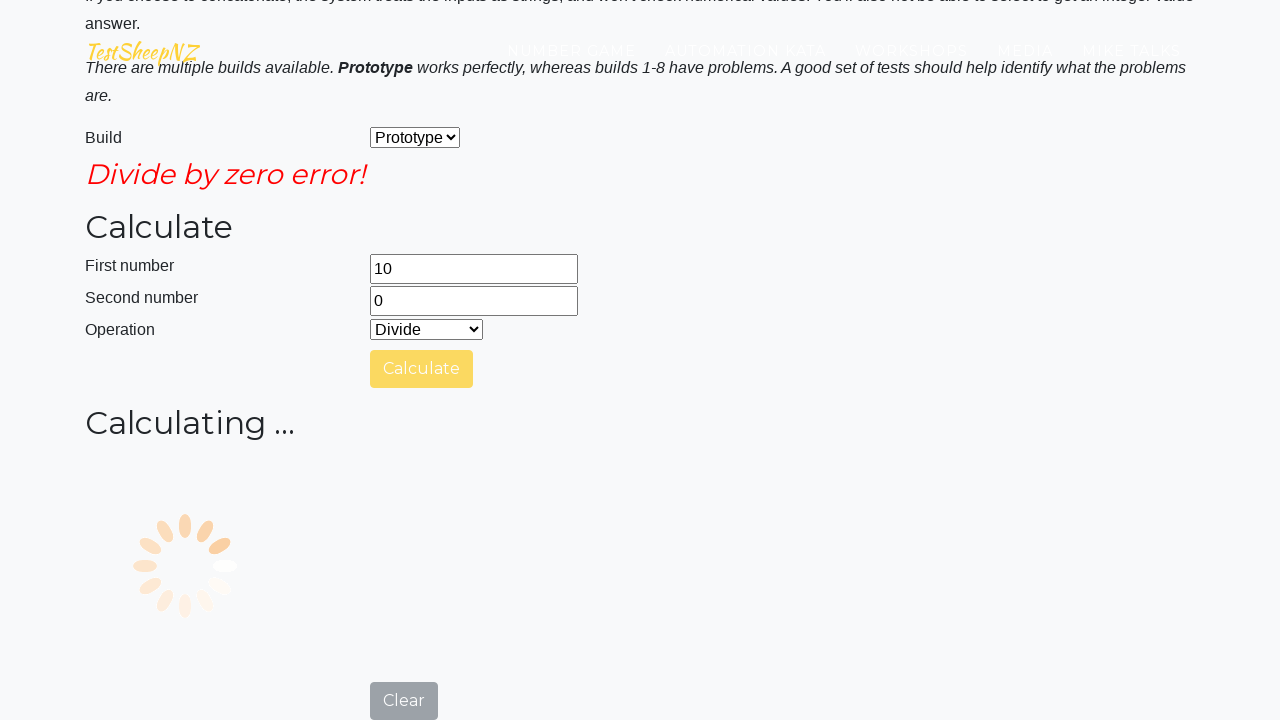

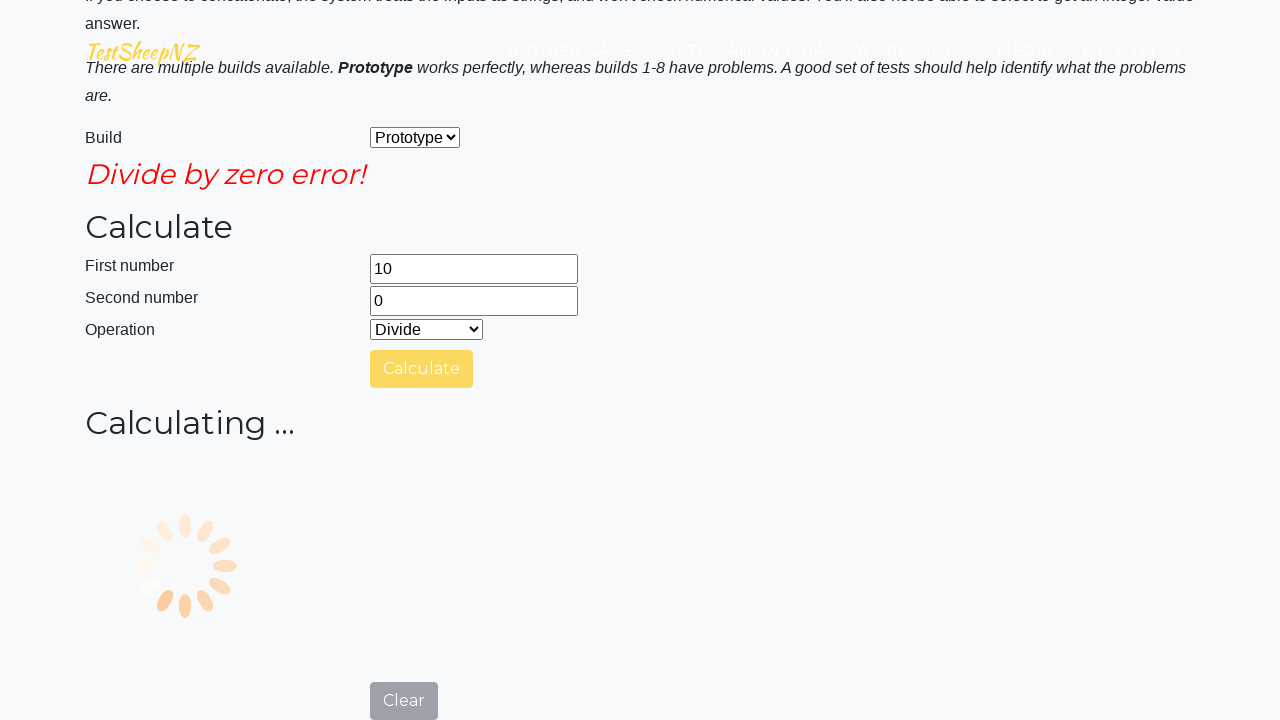